Tests modal dialog handling by opening and closing both small and large modal dialogs on the DemoQA modal dialogs page

Starting URL: https://demoqa.com/modal-dialogs

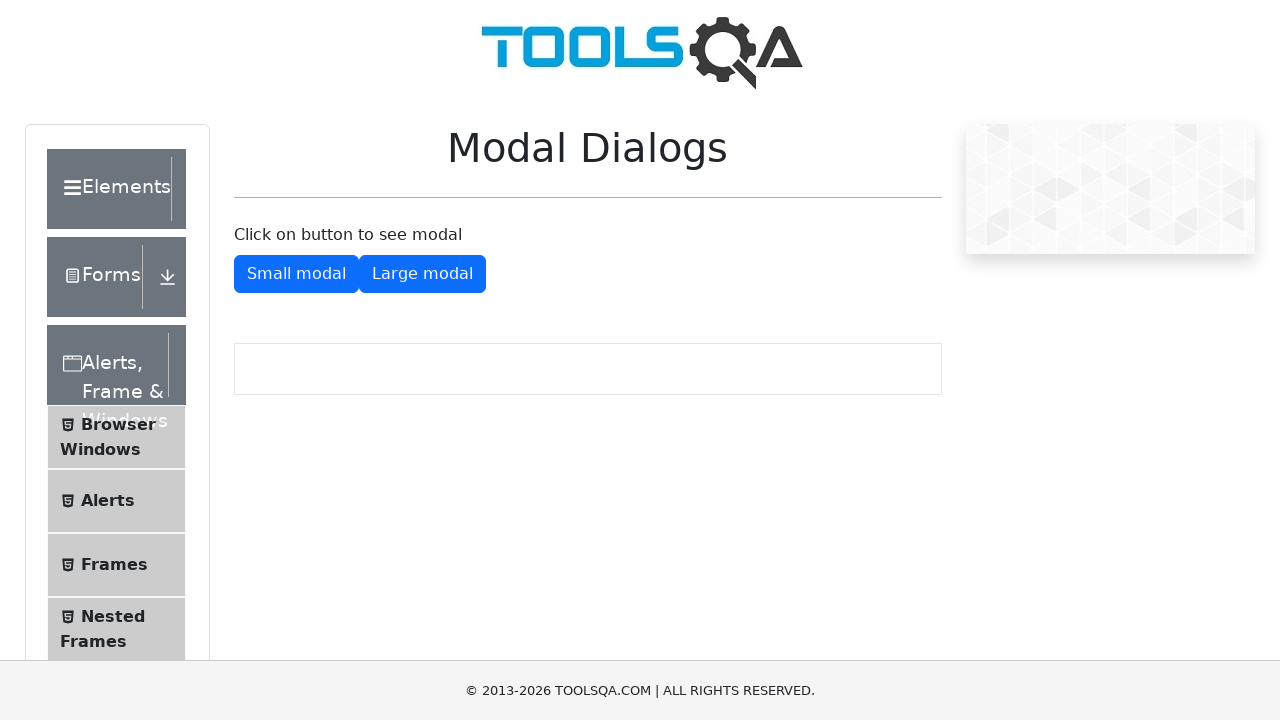

Scrolled down 350px to view modal wrapper
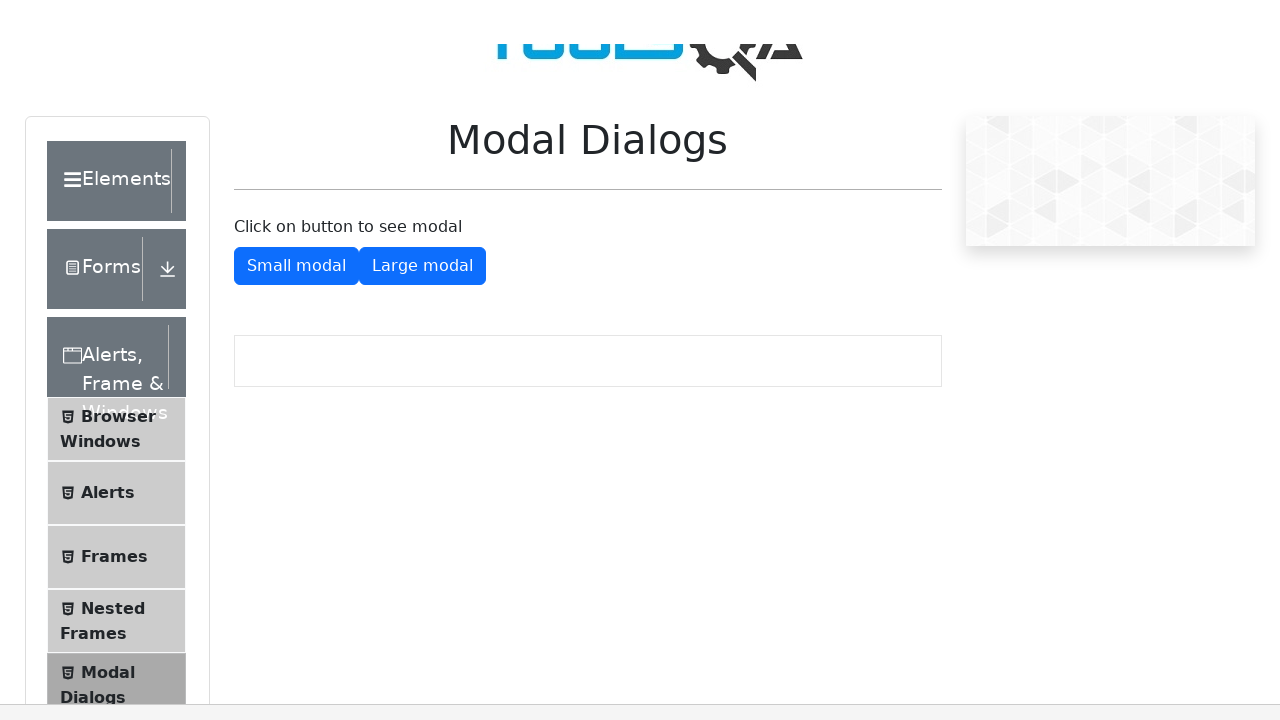

Clicked small modal button at (296, 274) on button#showSmallModal
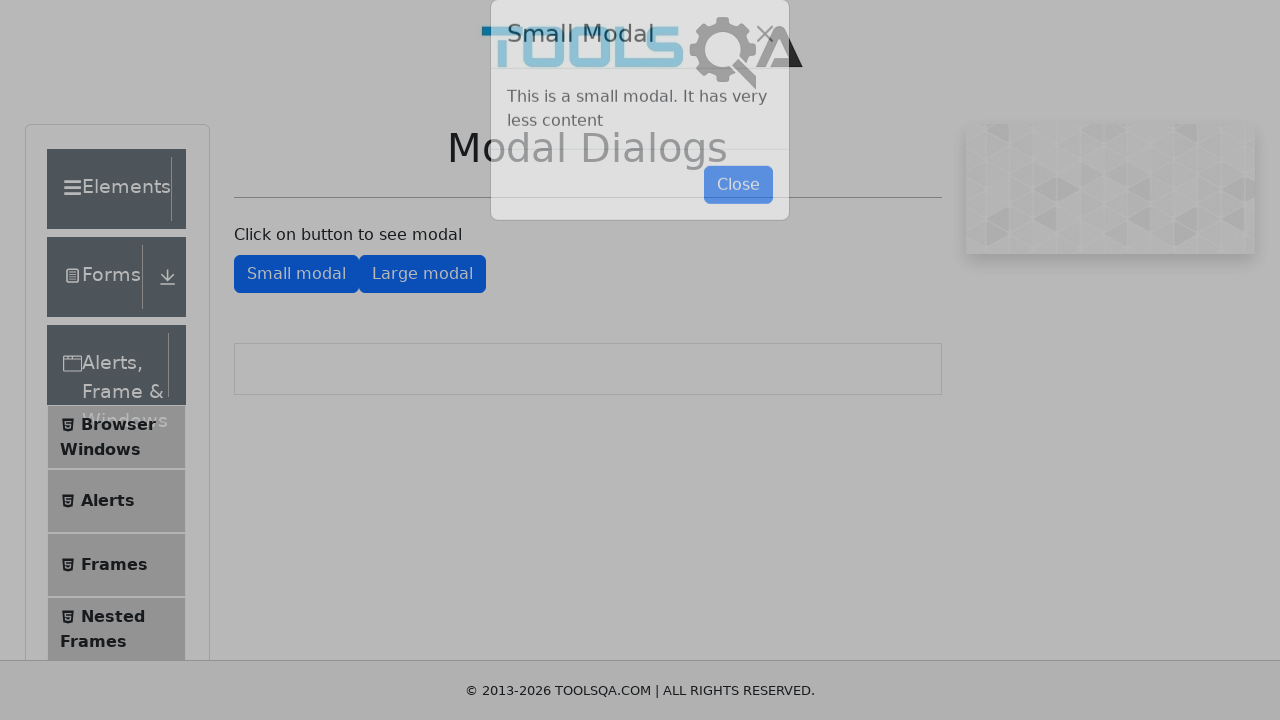

Small modal dialog appeared
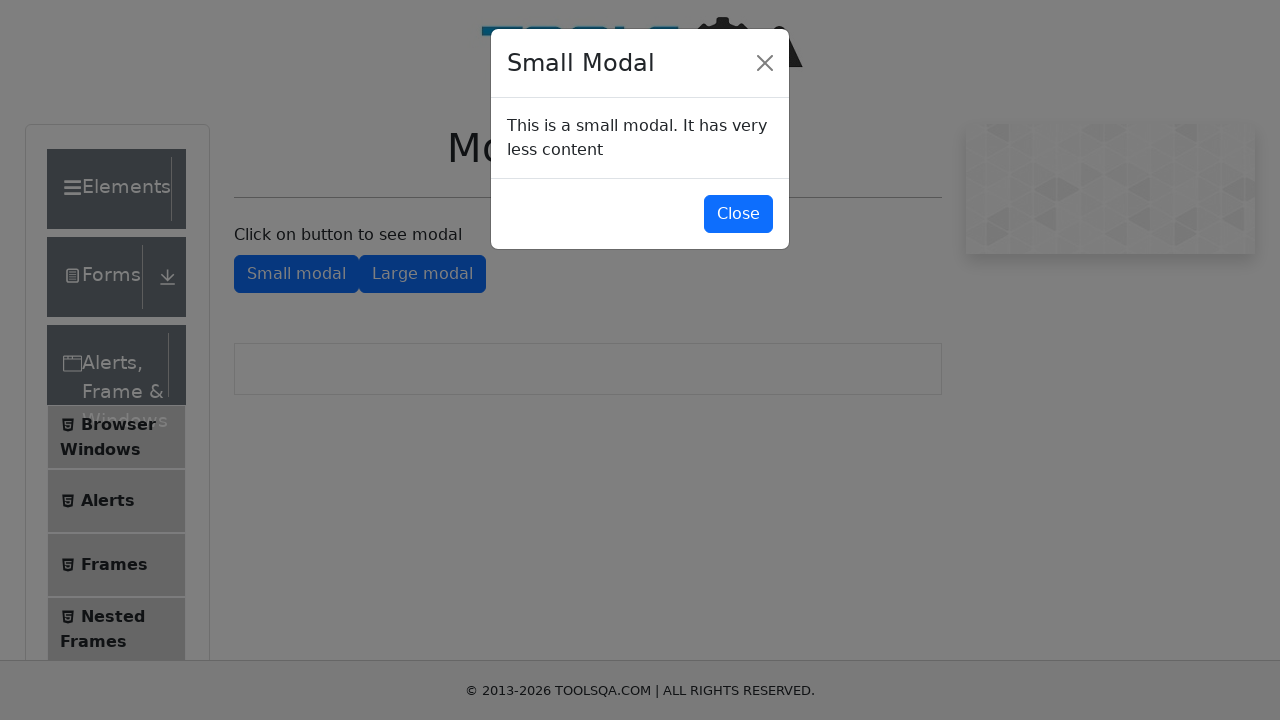

Clicked close button on small modal at (738, 214) on #closeSmallModal
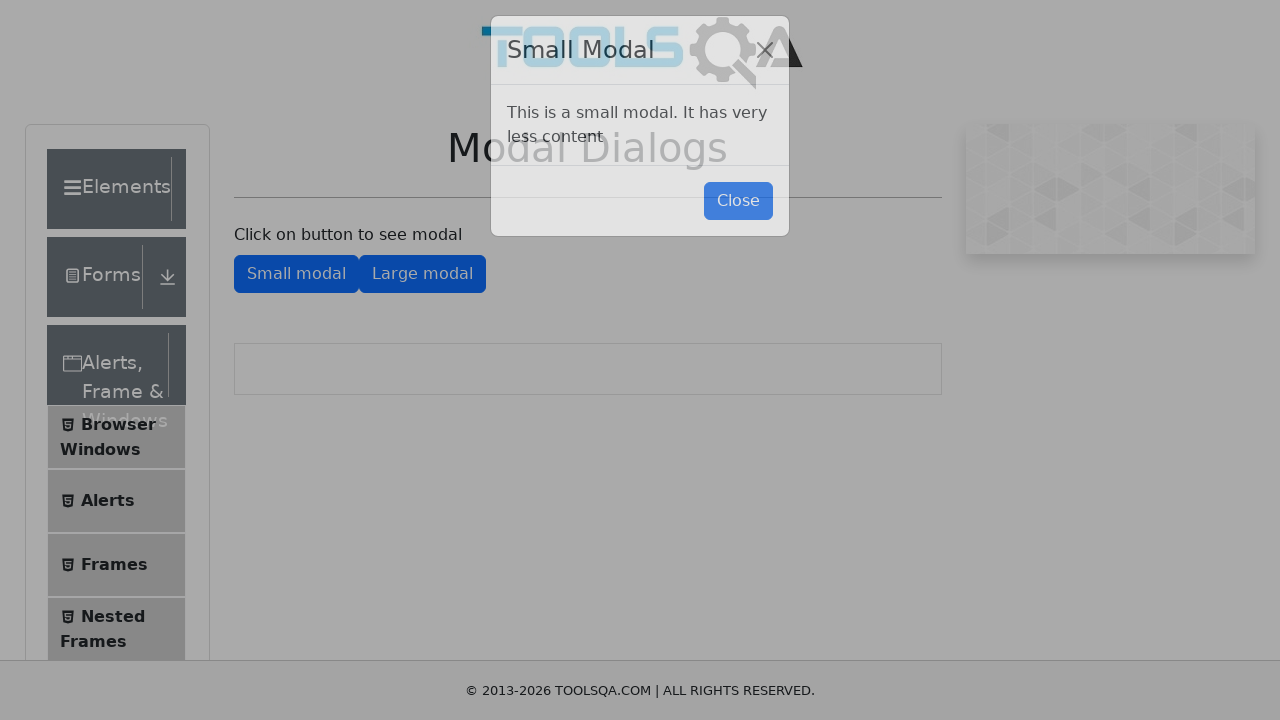

Waited for small modal to close
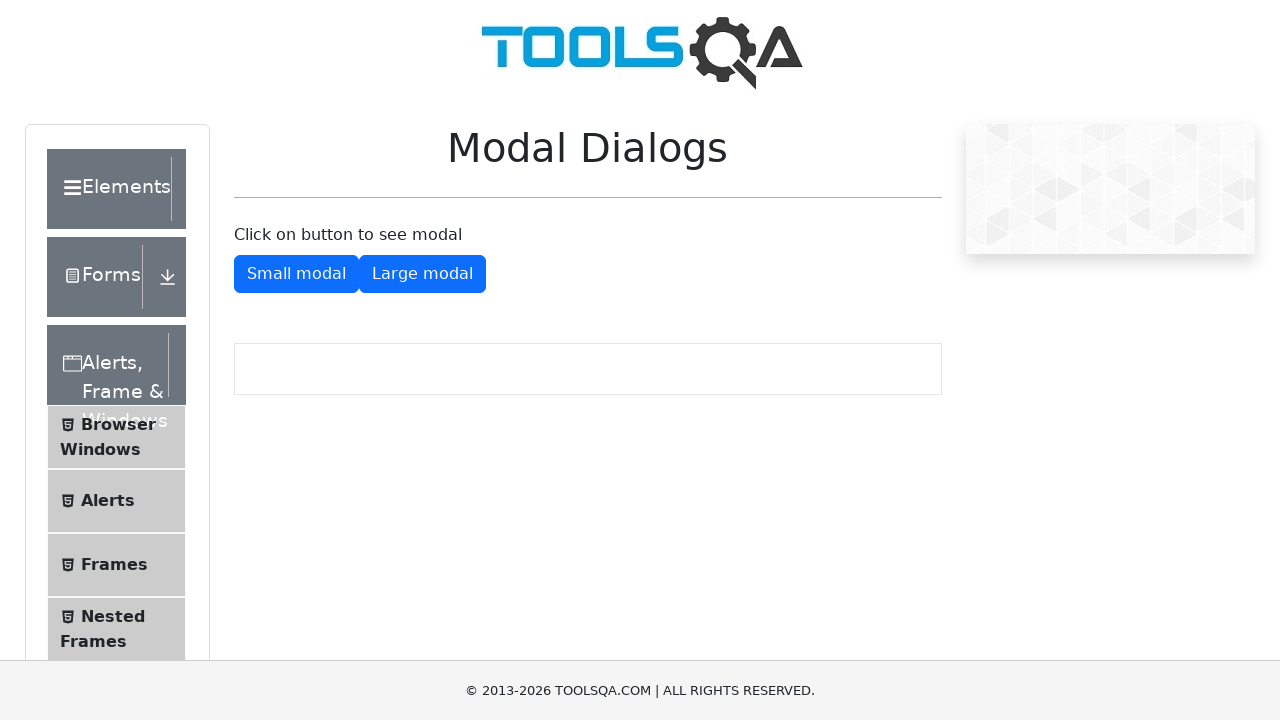

Clicked large modal button at (422, 274) on #showLargeModal
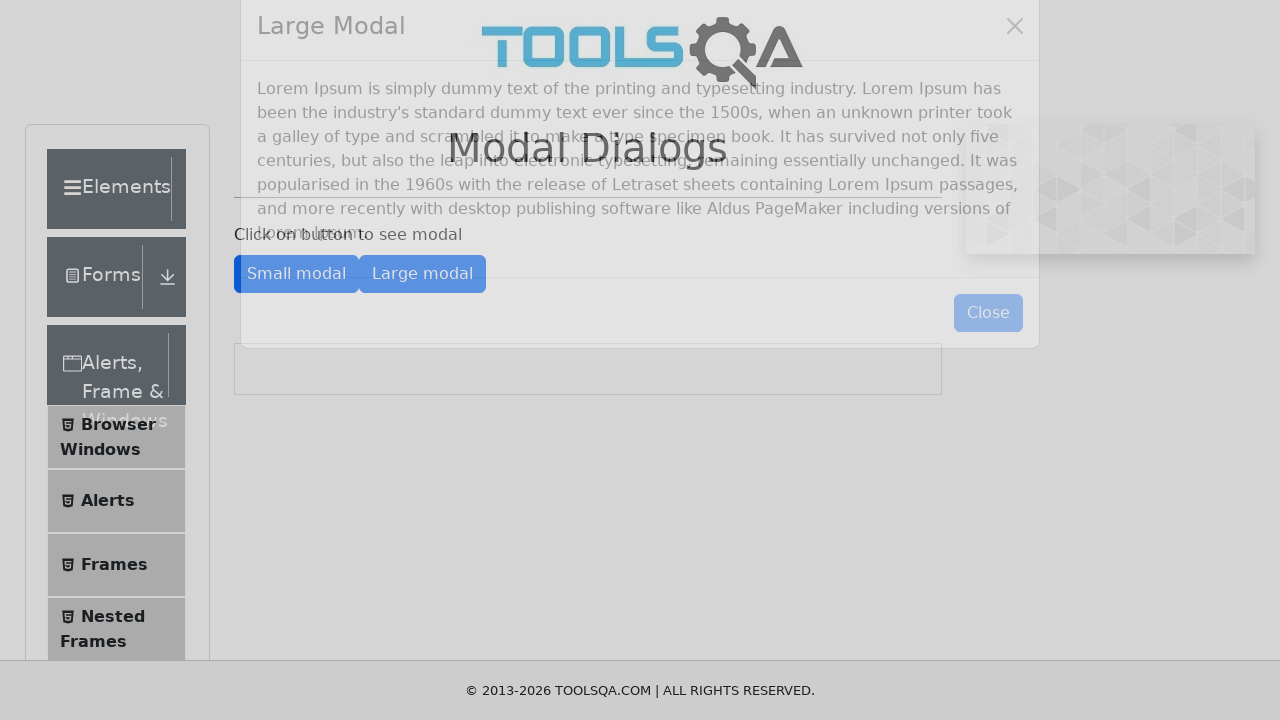

Scrolled down 400px to view large modal
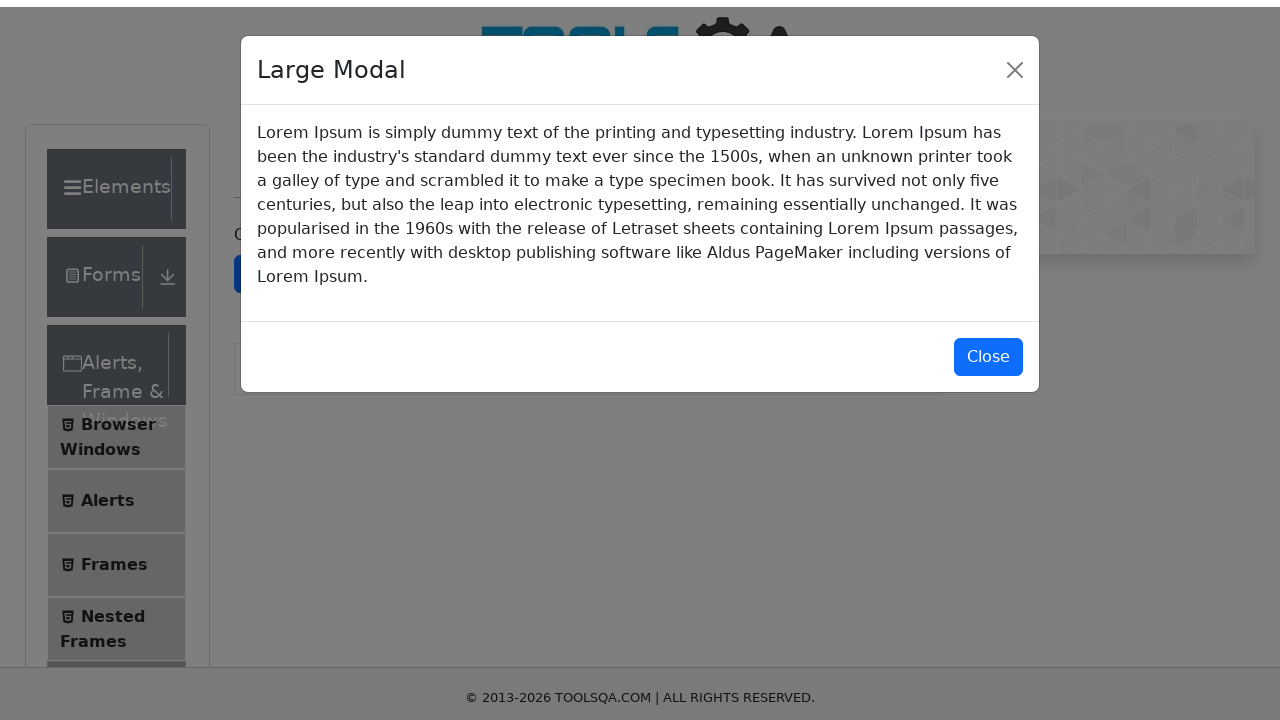

Large modal dialog appeared
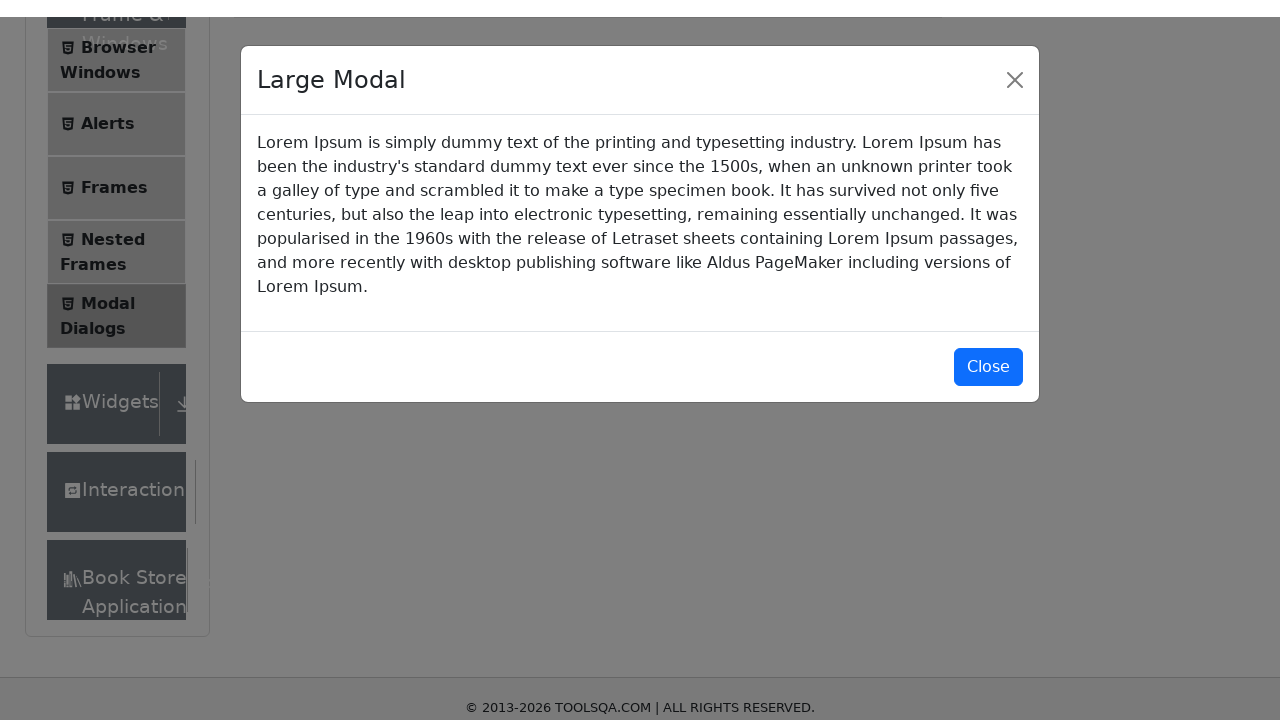

Clicked close button on large modal at (988, 350) on #closeLargeModal
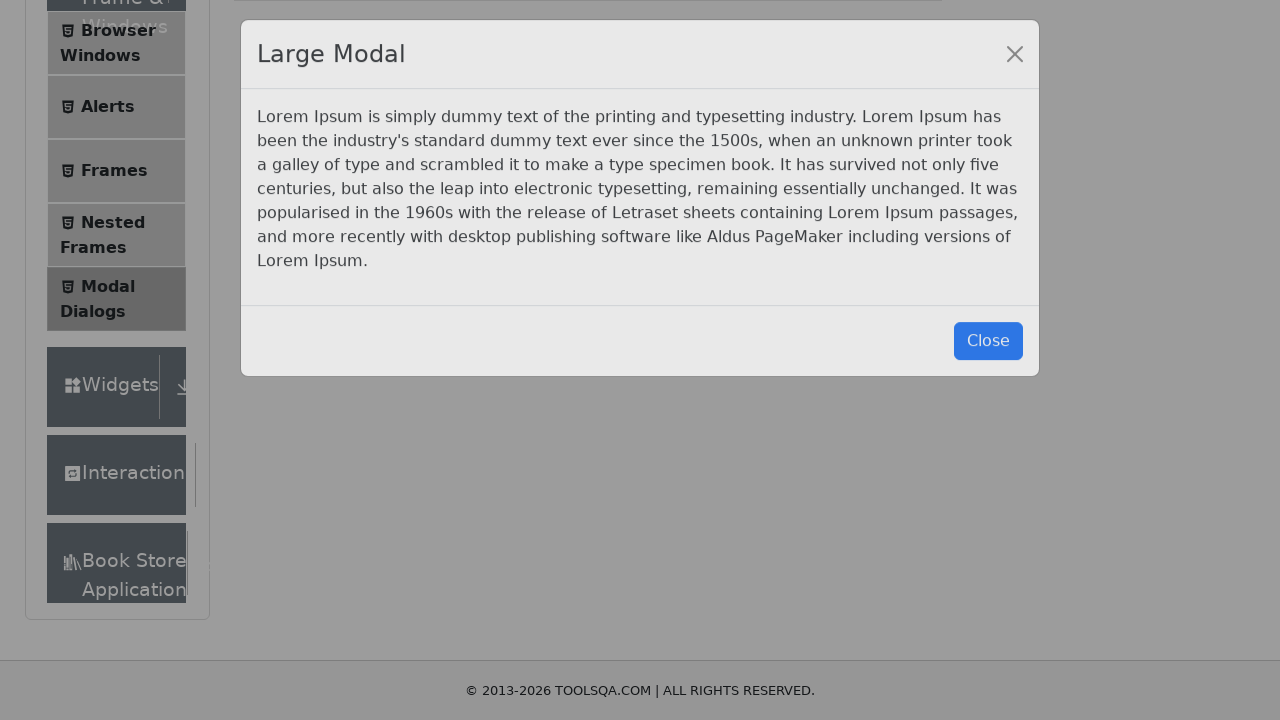

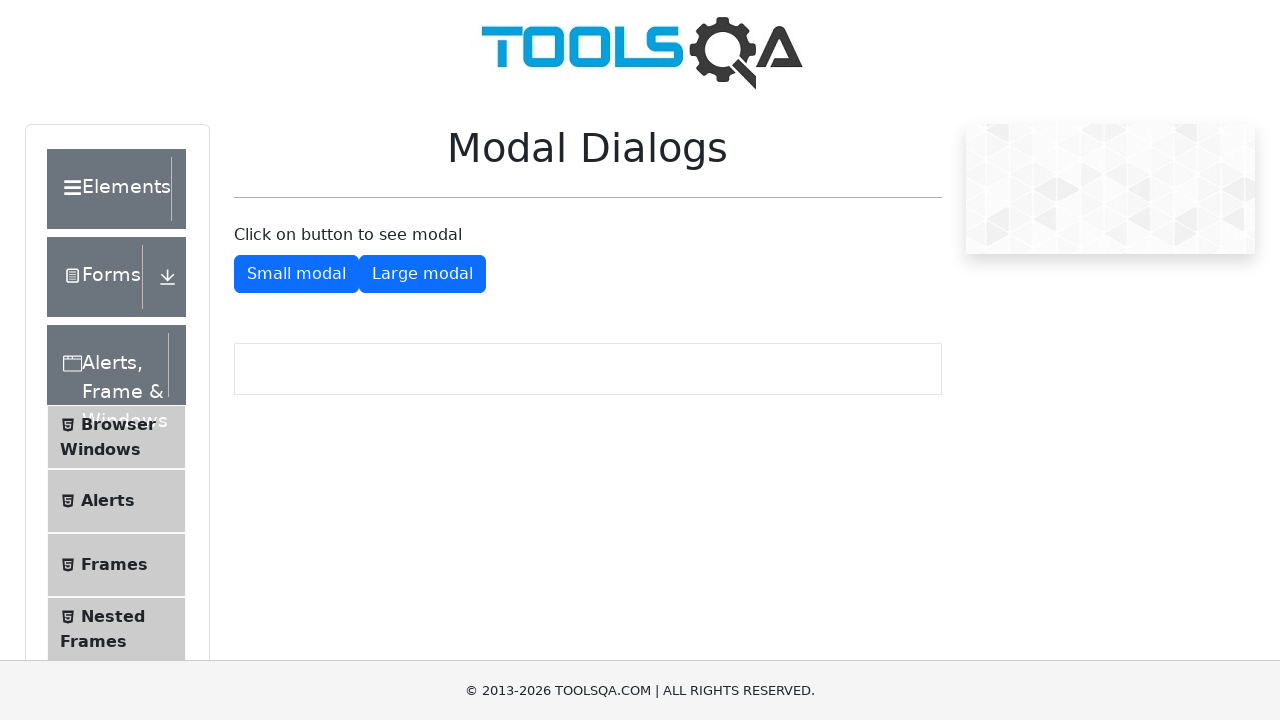